Navigates to demo.automationtalks.com and verifies that the page title matches the expected value

Starting URL: http://demo.automationtalks.com/

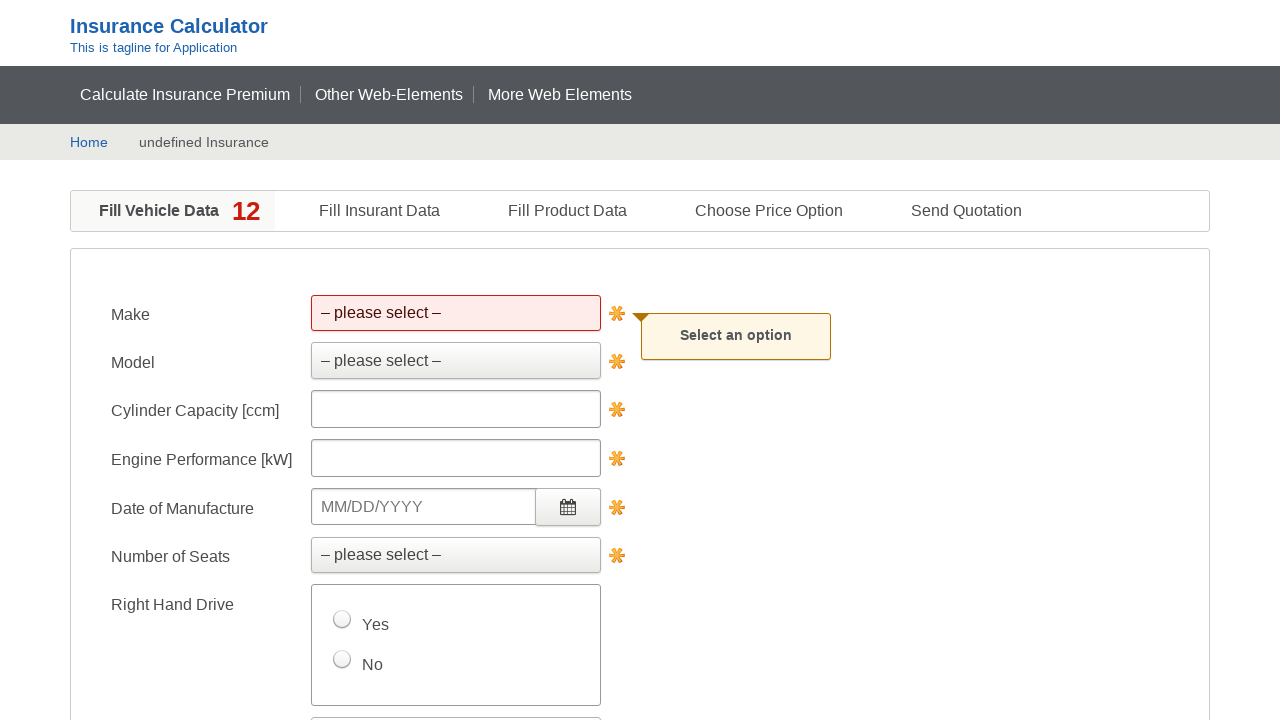

Navigated to demo.automationtalks.com
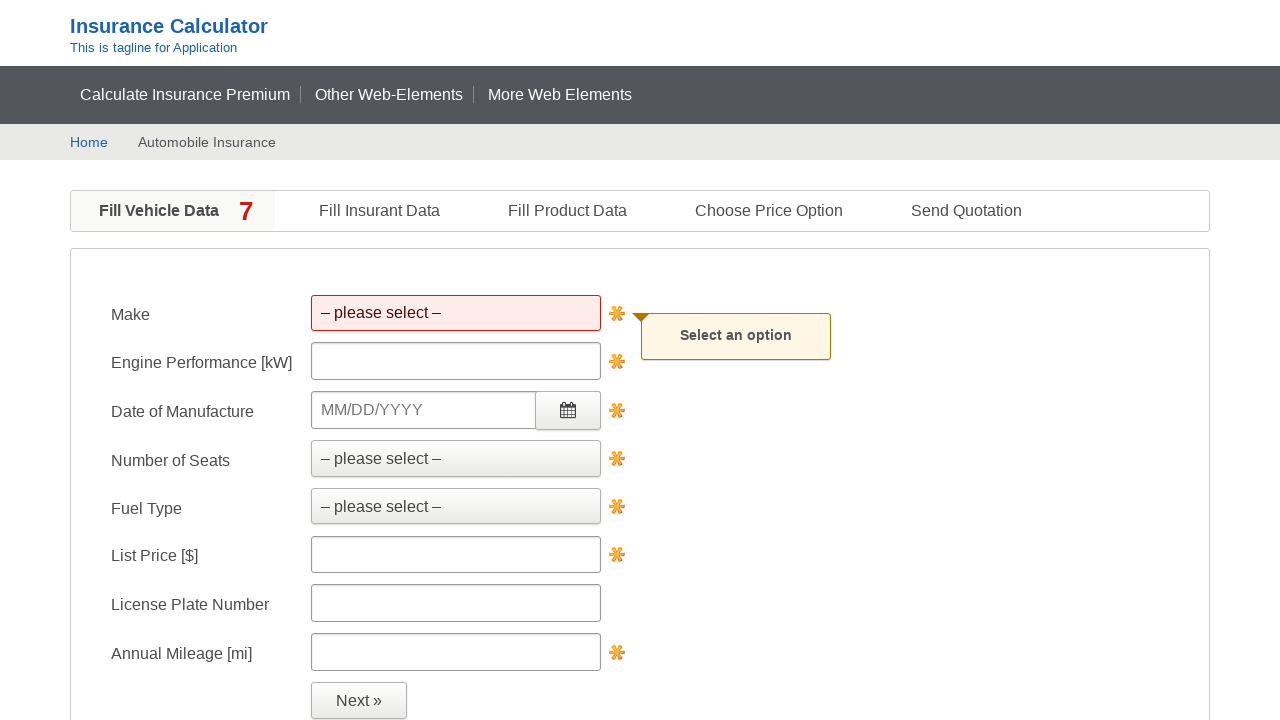

Retrieved page title
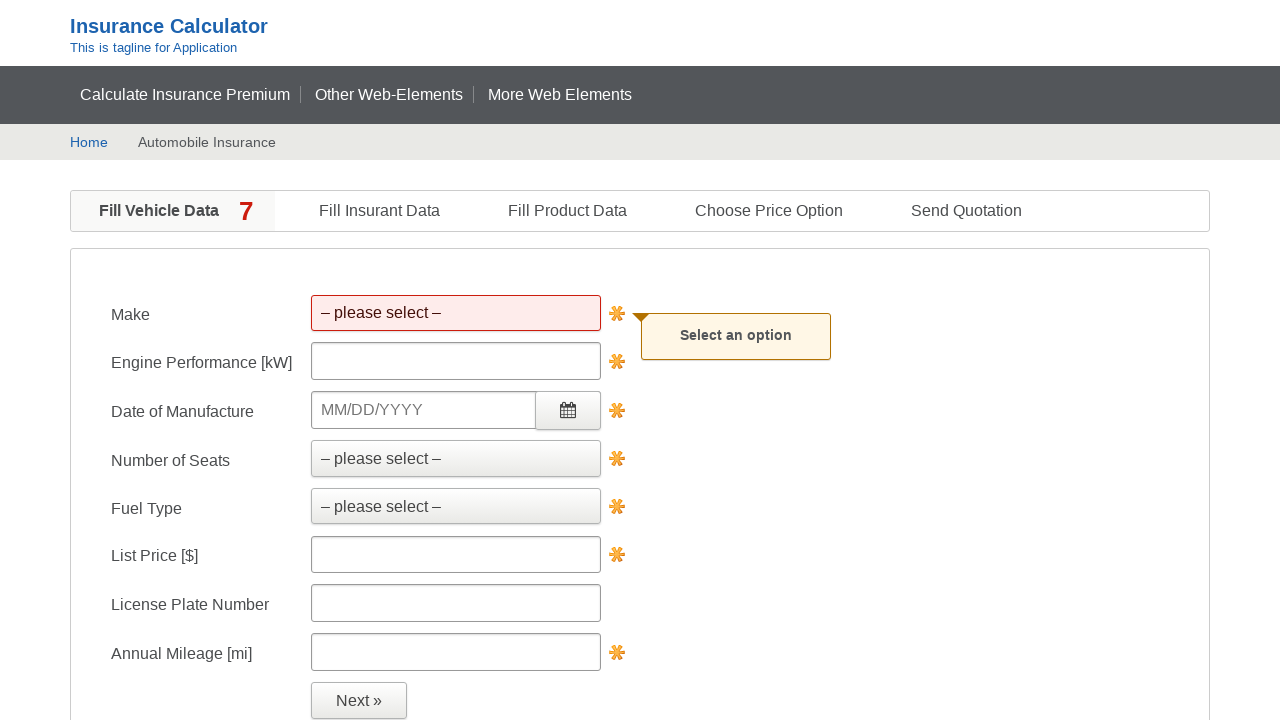

Verified page title matches expected value: 'Fill Vehicle Data'
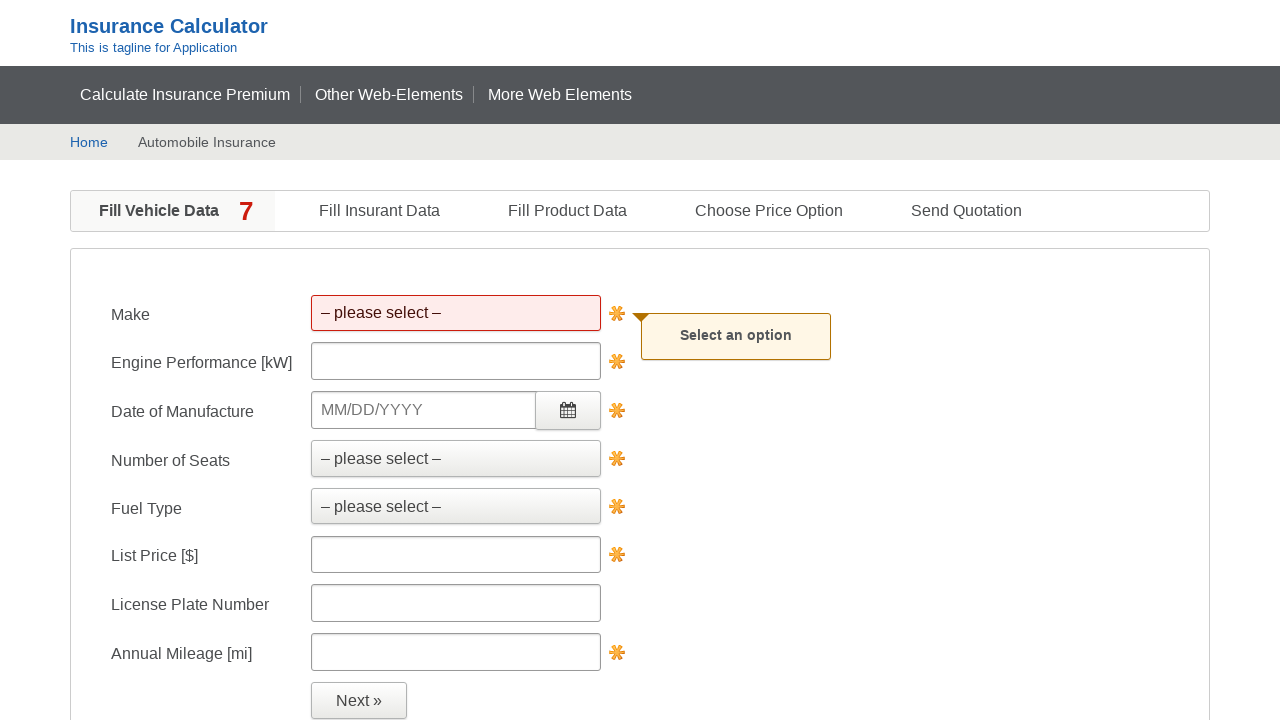

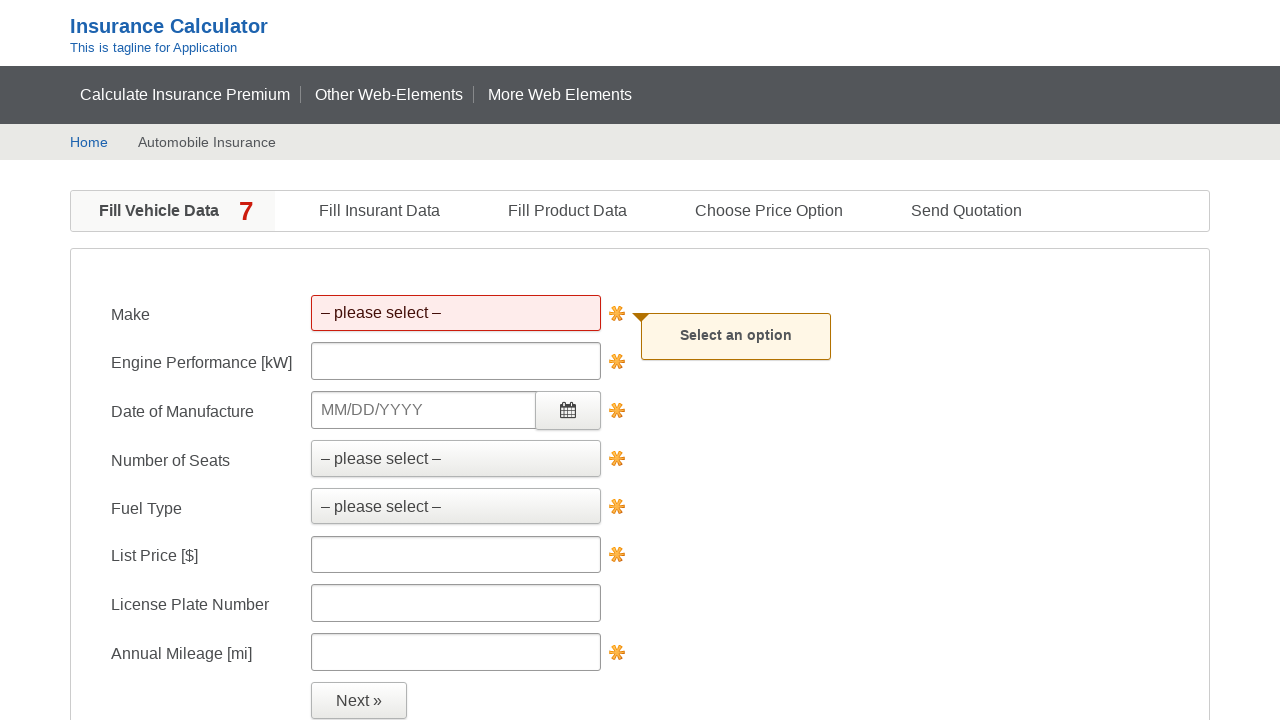